Fills out username and name fields in a quote form

Starting URL: https://skryabin.com/market/quote.html

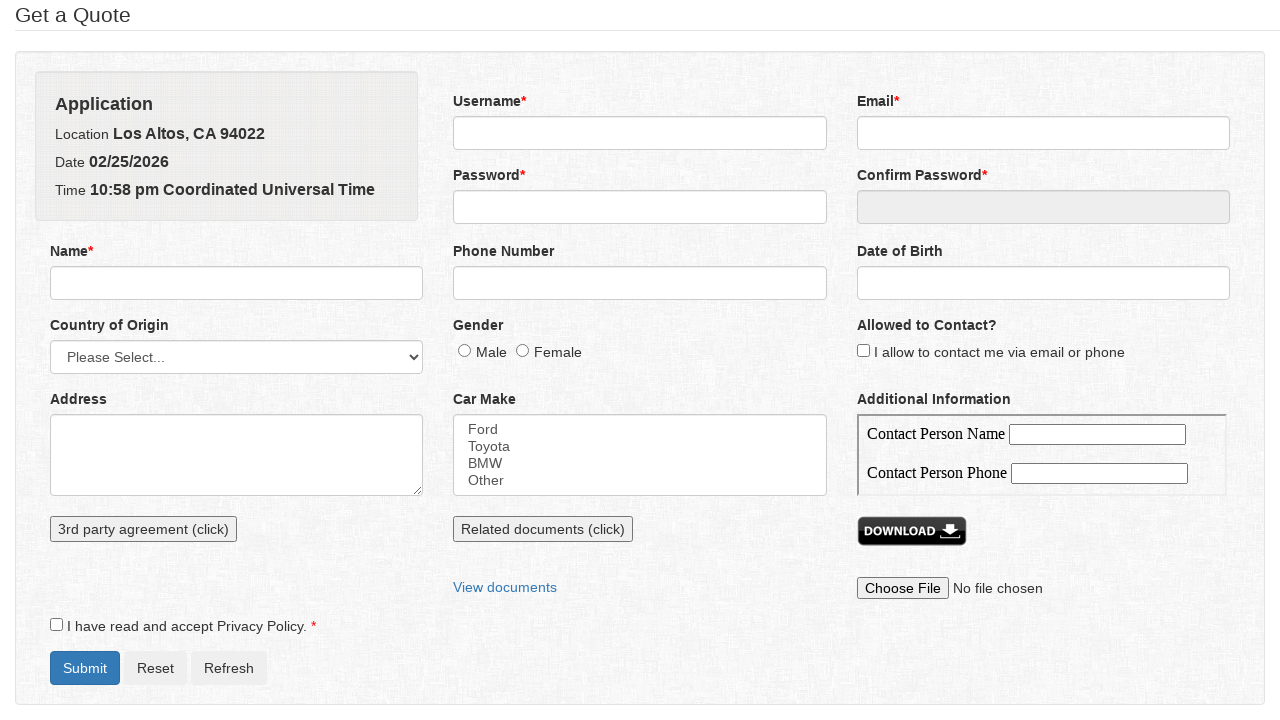

Filled username field with 'jdoe' on //input[@name='username']
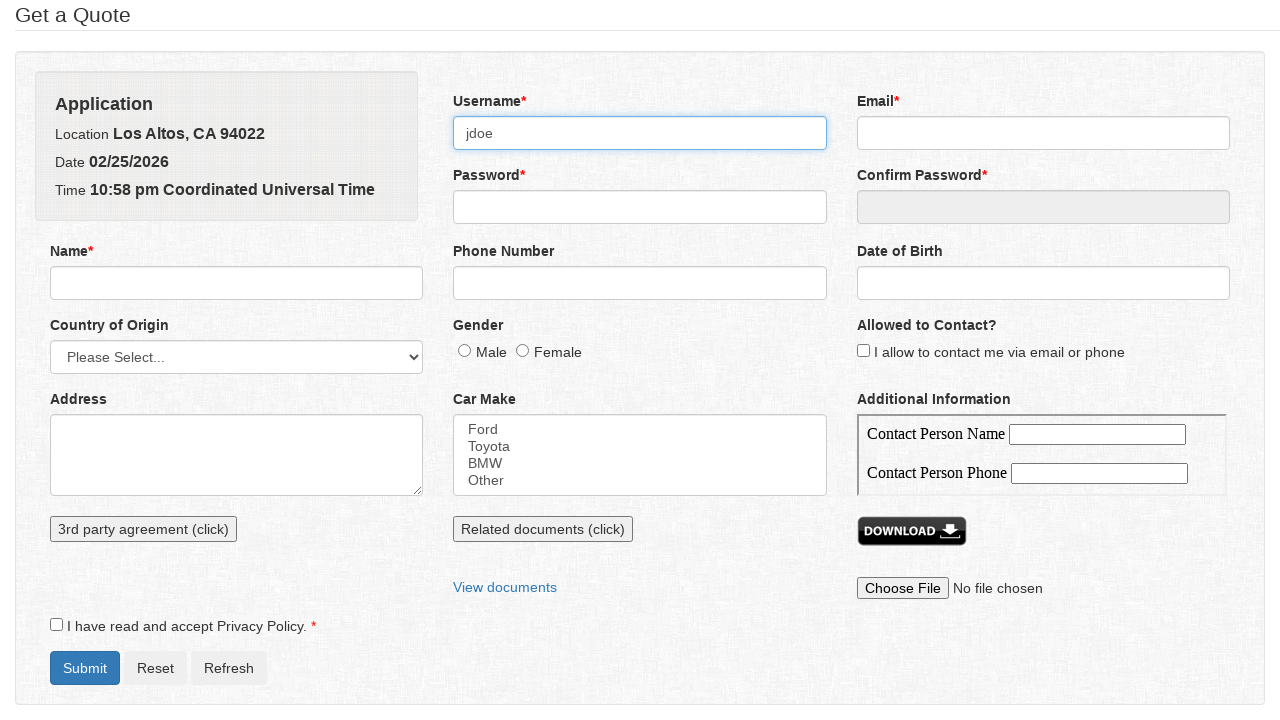

Clicked name field to open name dialog at (237, 283) on xpath=//input[@id='name']
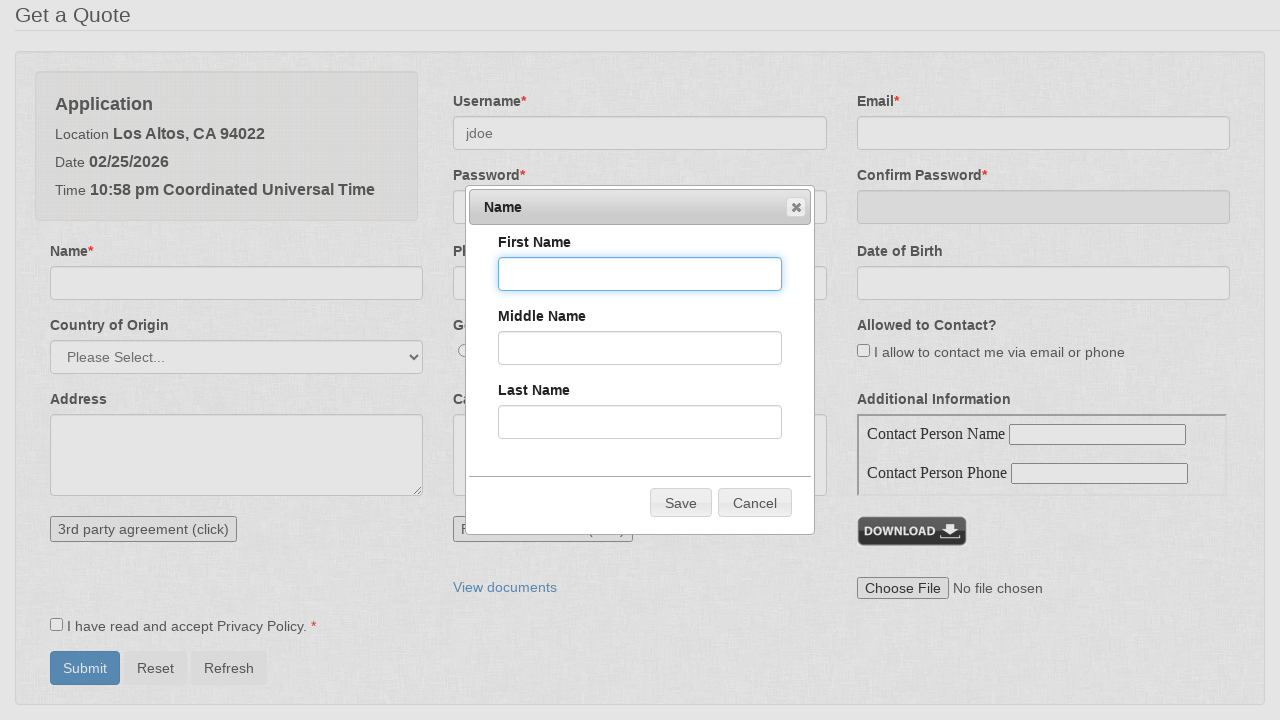

Filled first name field with 'John' on //input[@id='firstName']
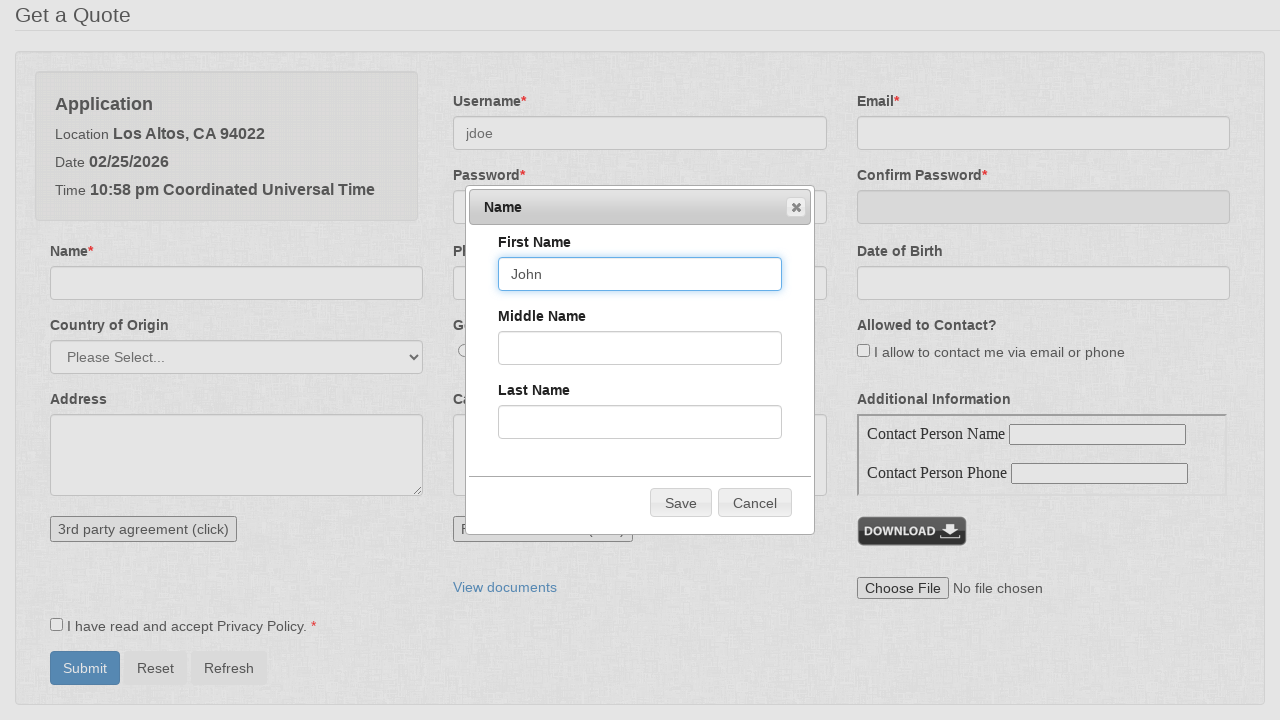

Filled last name field with 'Doe' on //input[@id='lastName']
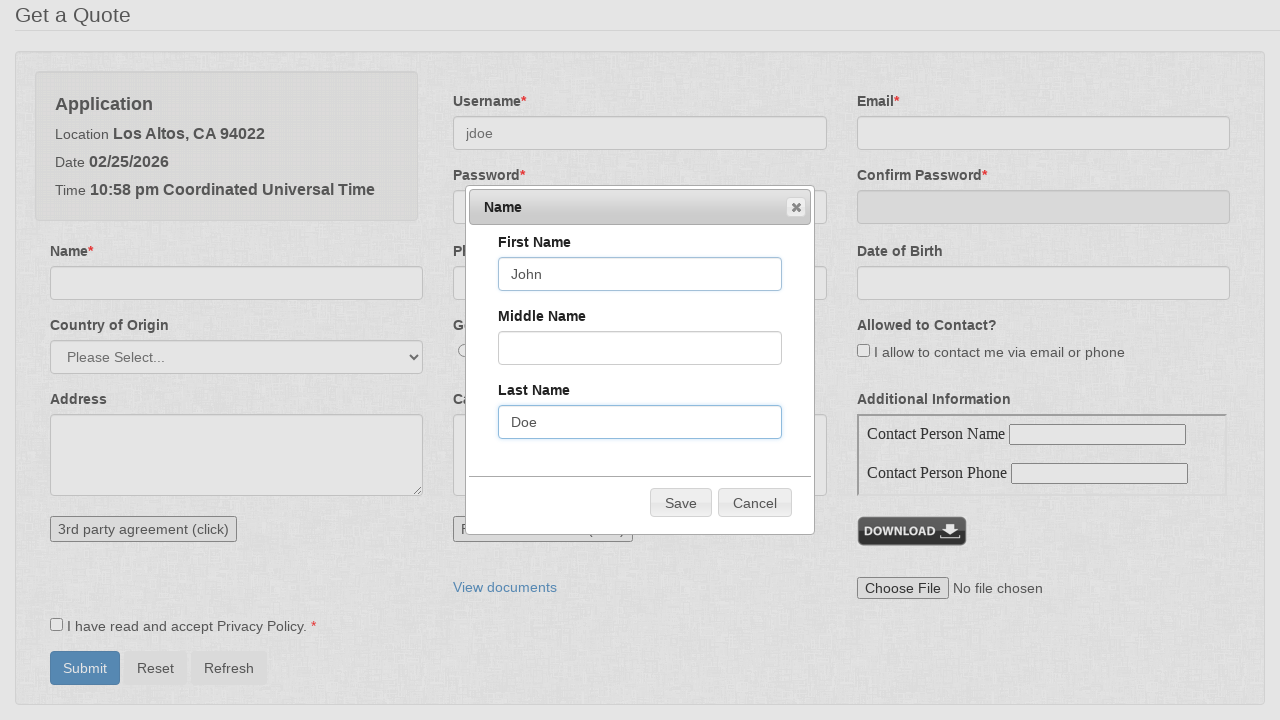

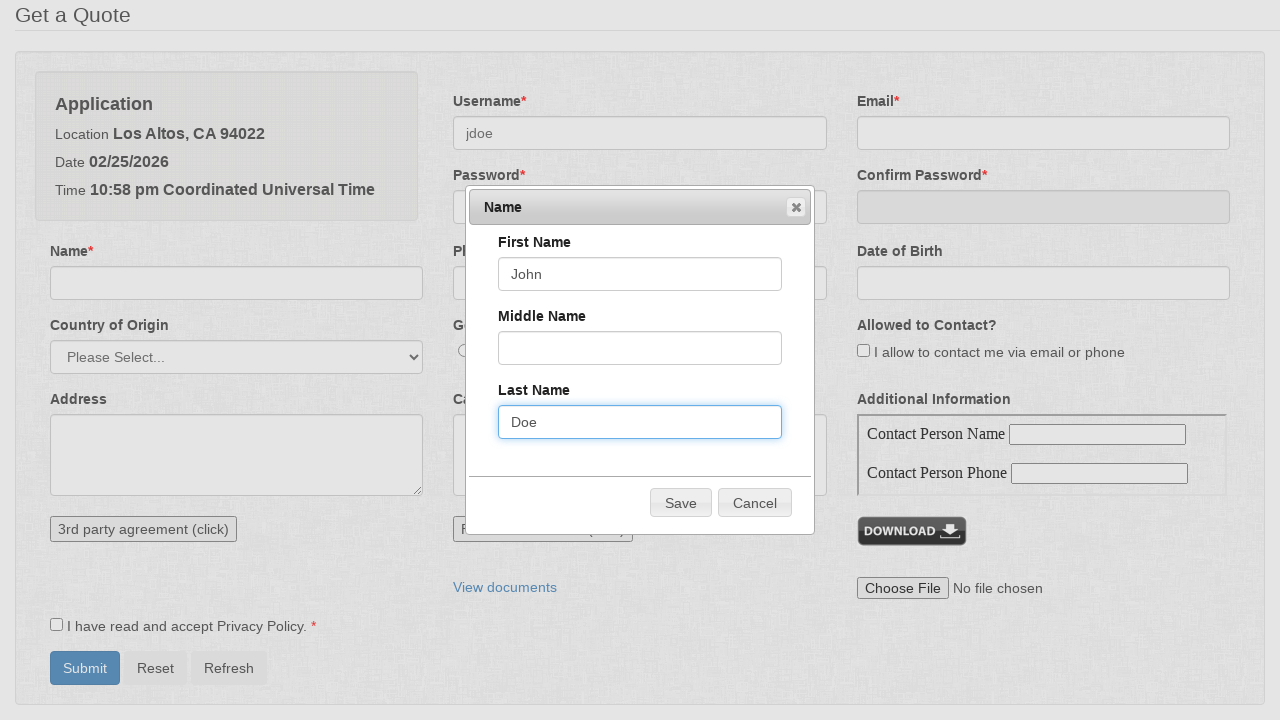